Tests currency static dropdown selection by selecting USD option by index

Starting URL: https://rahulshettyacademy.com/dropdownsPractise/

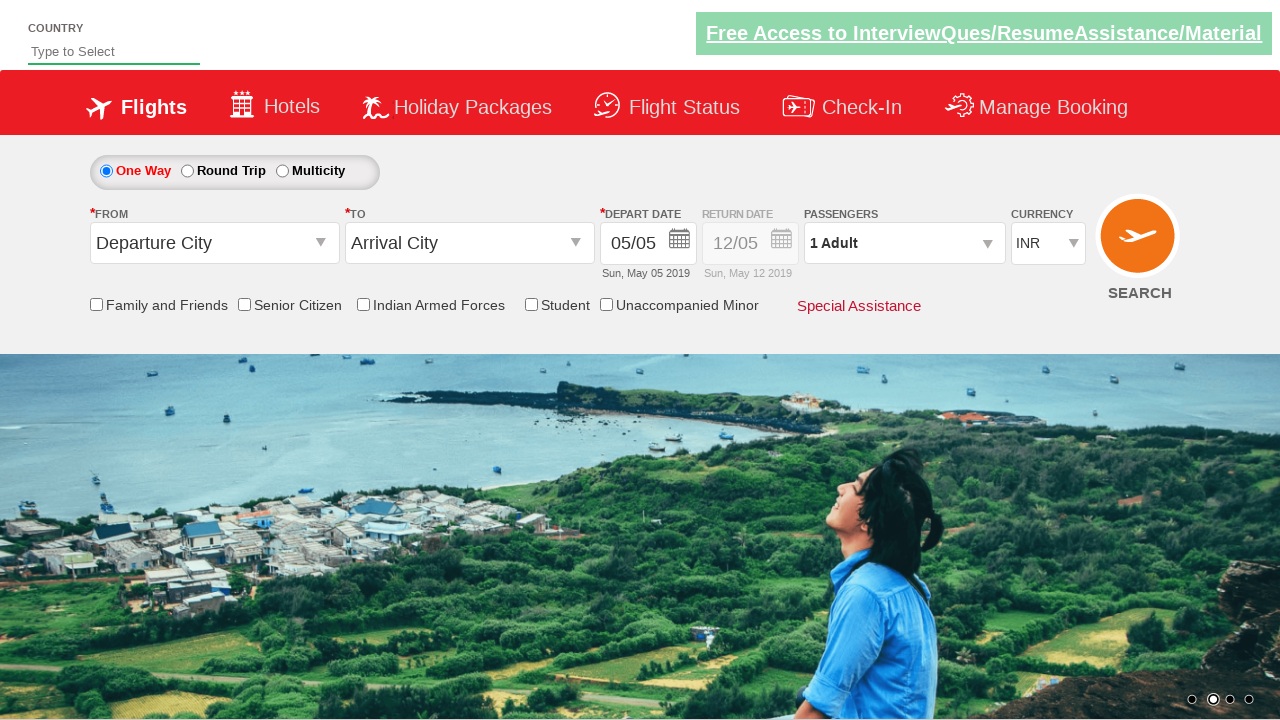

Selected USD option by index 3 from currency dropdown on #ctl00_mainContent_DropDownListCurrency
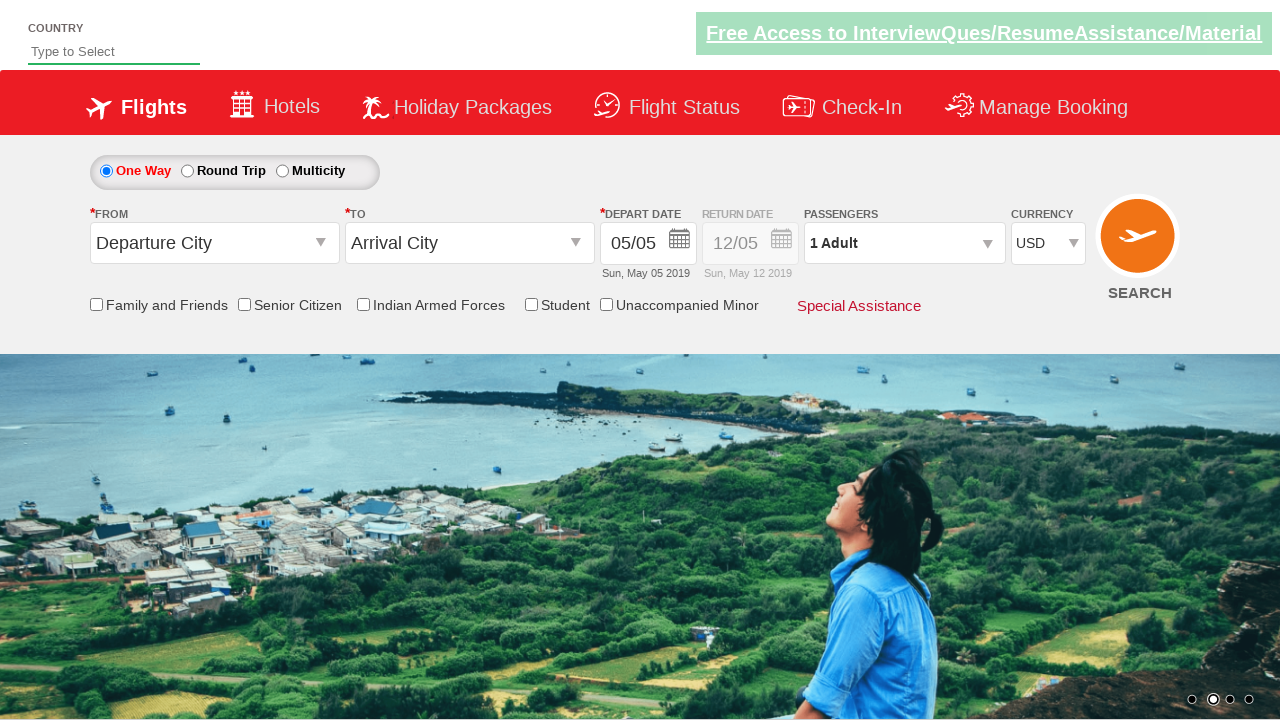

Retrieved selected currency dropdown value
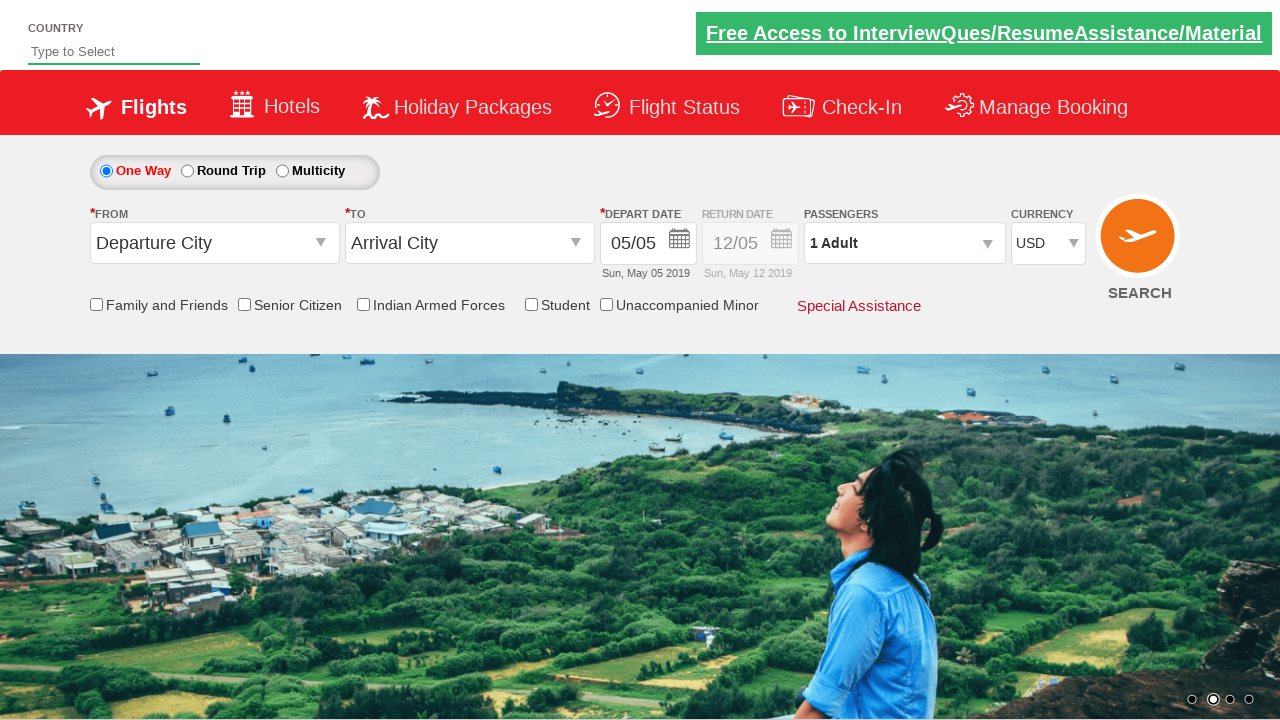

Verified that USD is selected in the currency dropdown
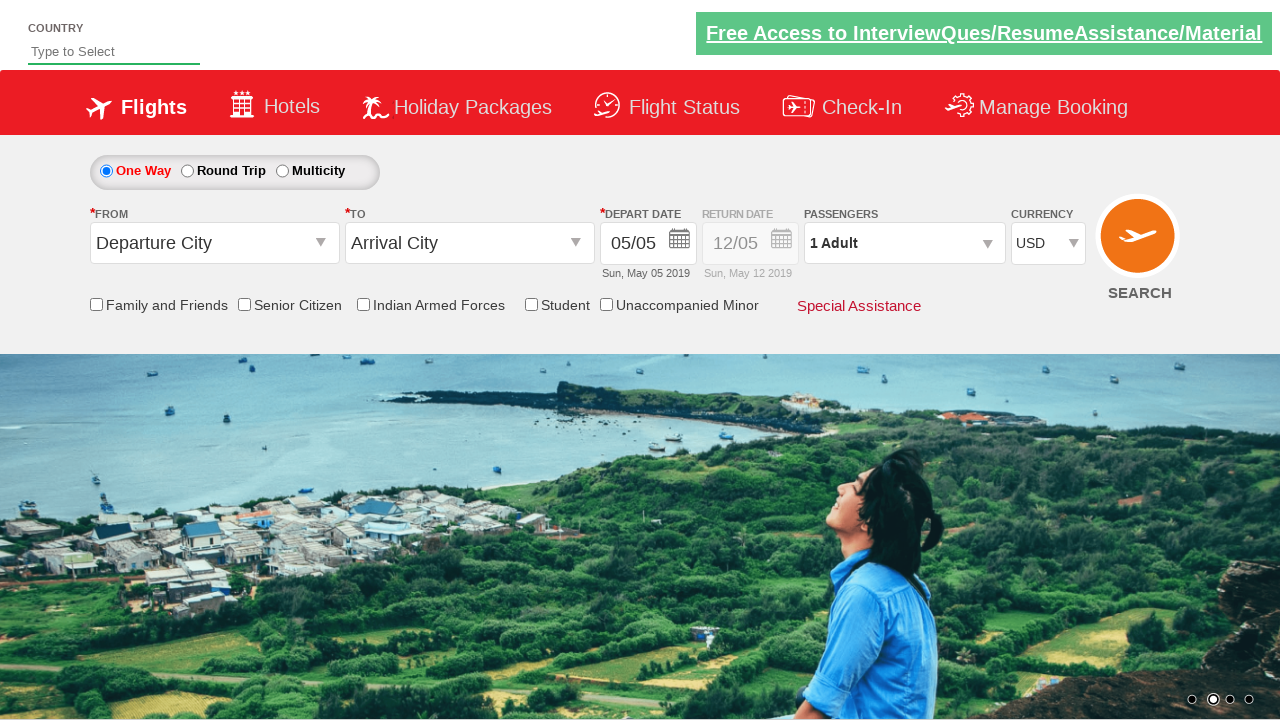

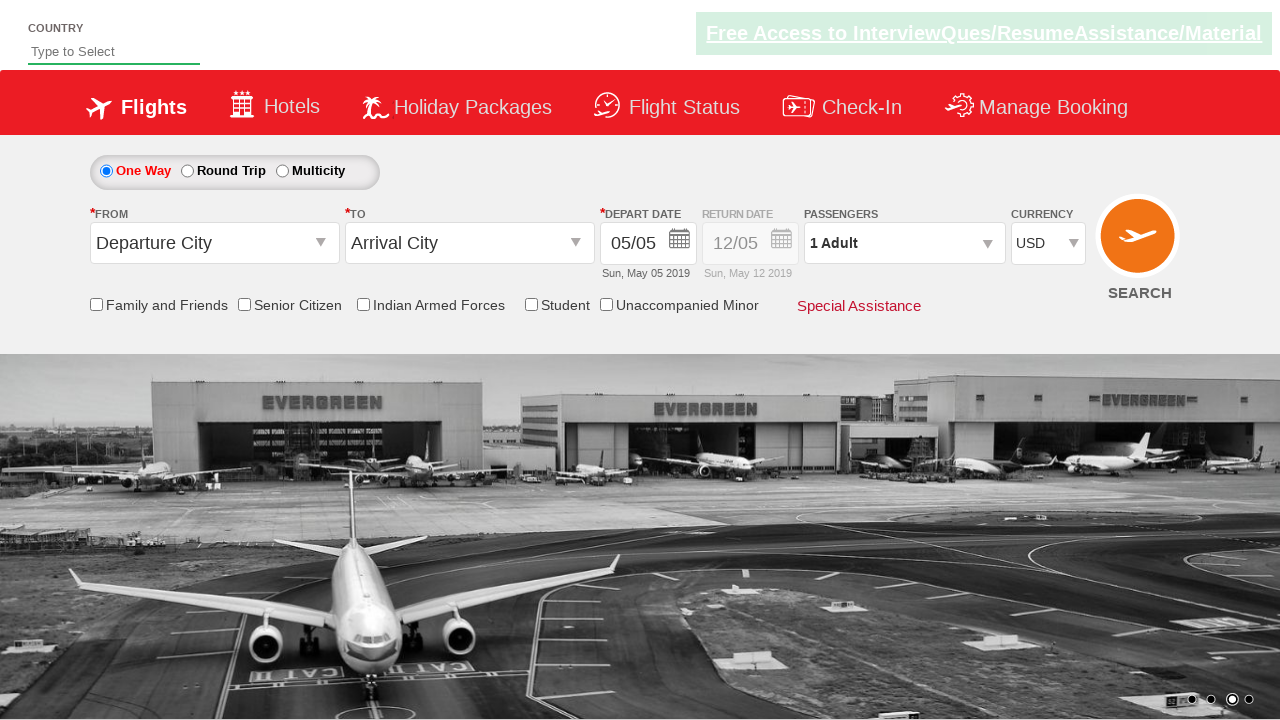